Tests browser window resizing functionality by maximizing the window and then setting it to a specific dimension

Starting URL: http://www.seleniumeasy.com/test/javascript-alert-box-demo.html

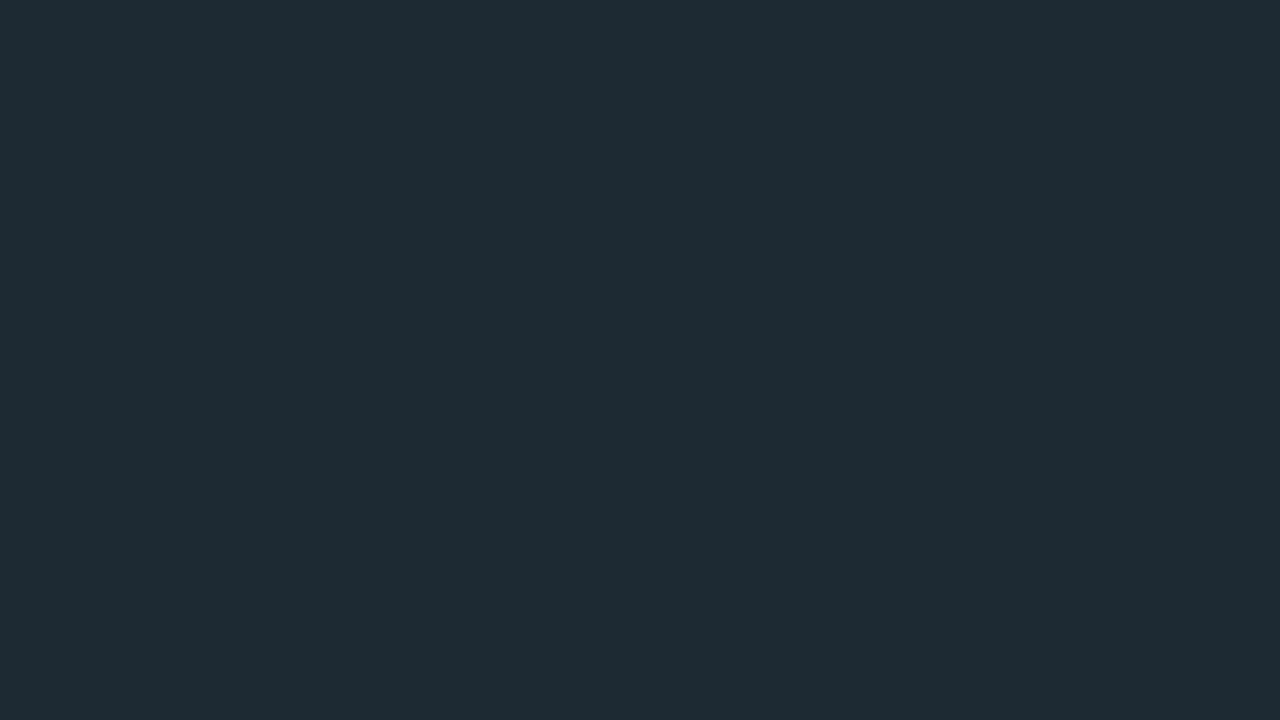

Maximized browser window to 1920x1080
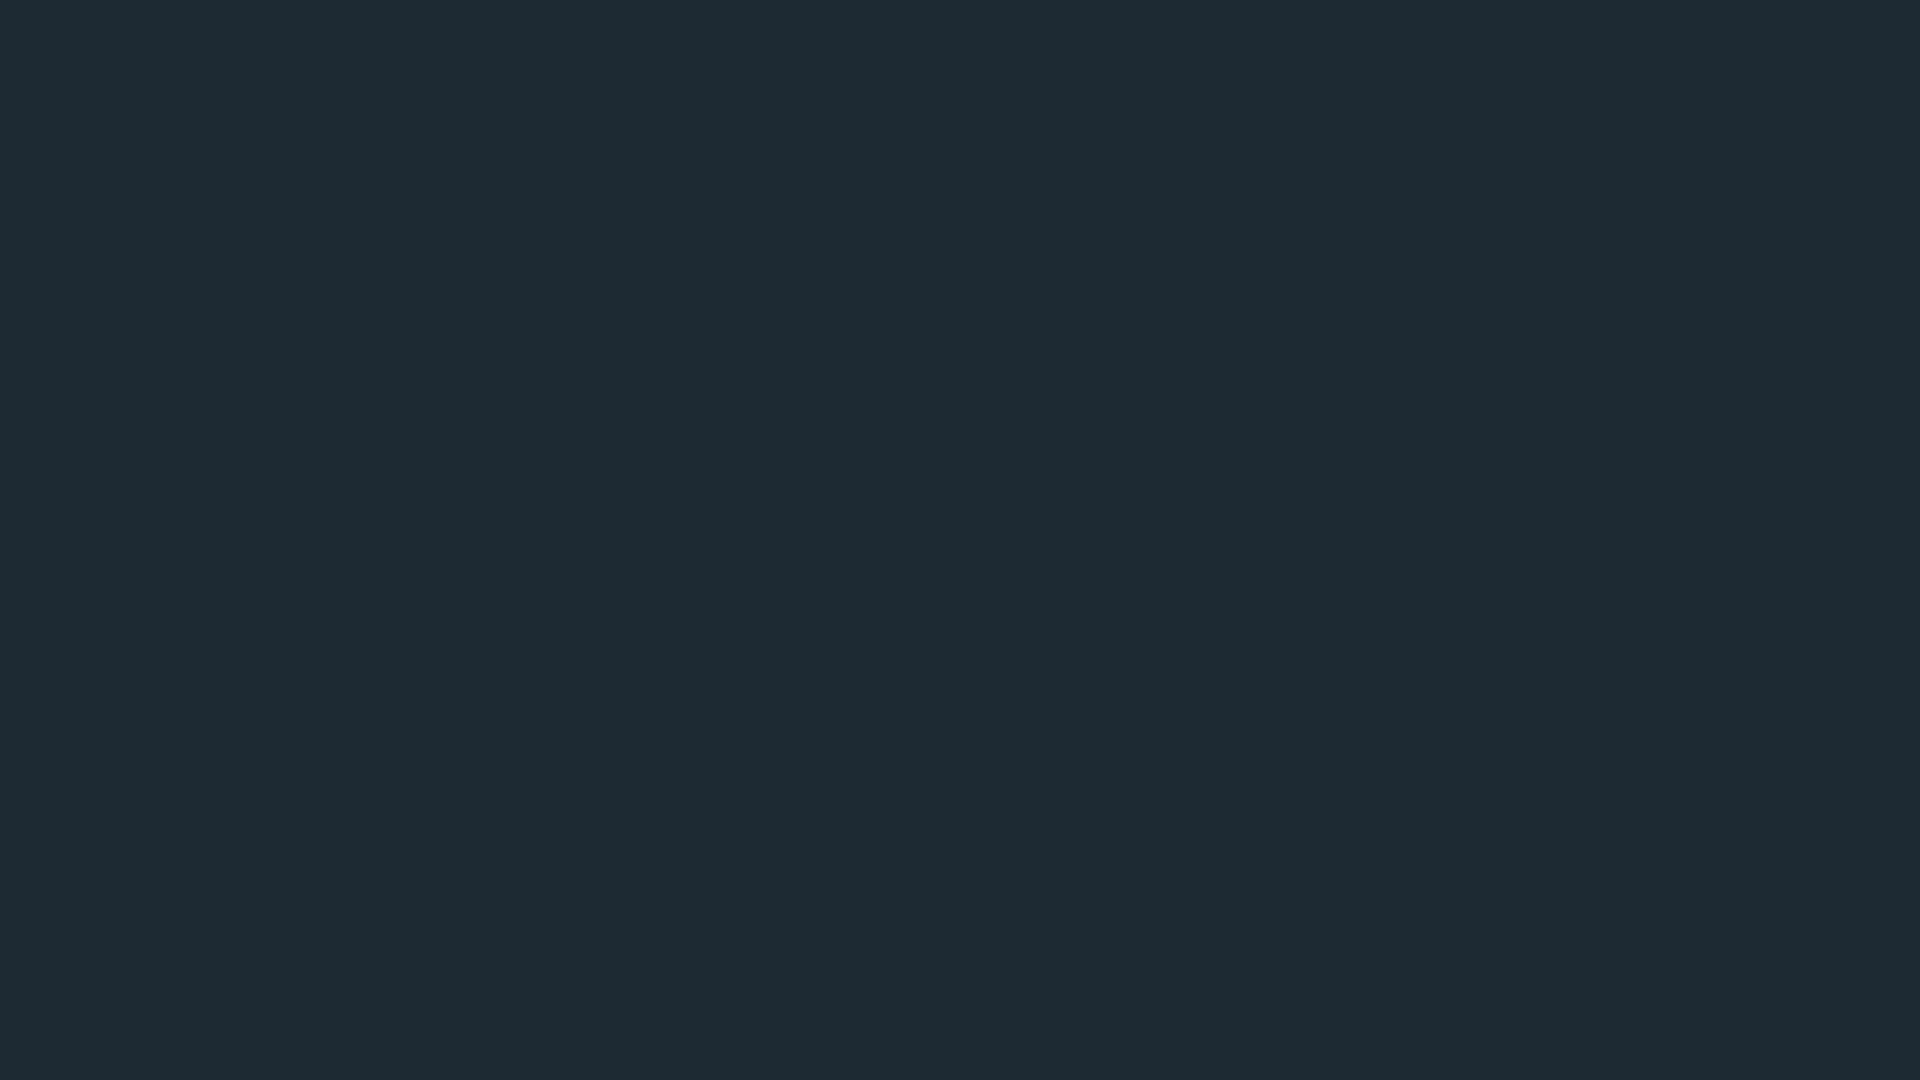

Resized browser window to 400x600
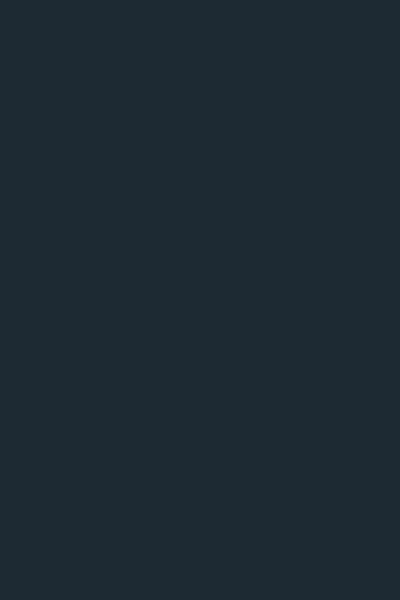

Retrieved current viewport size: 400x600
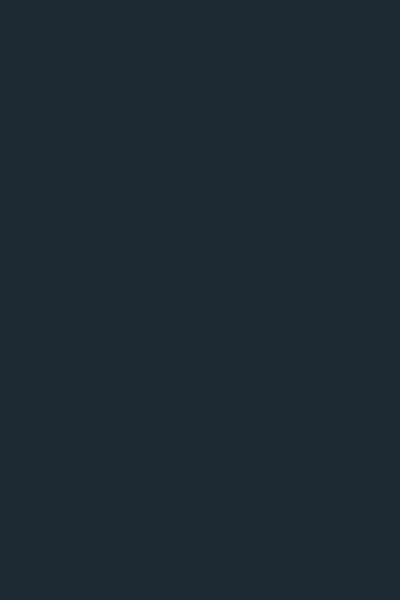

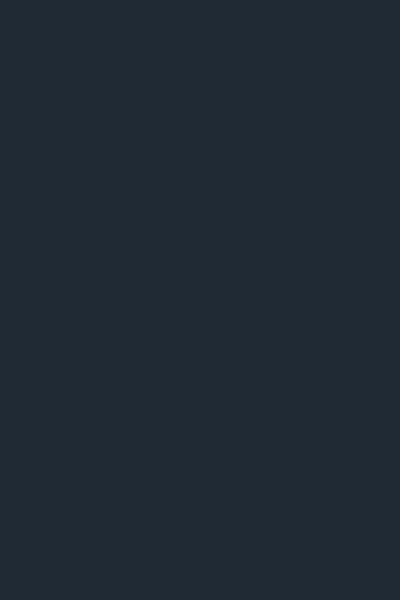